Handles the initial popup/login modal that may appear on Flipkart homepage by closing it if present

Starting URL: https://www.flipkart.com/

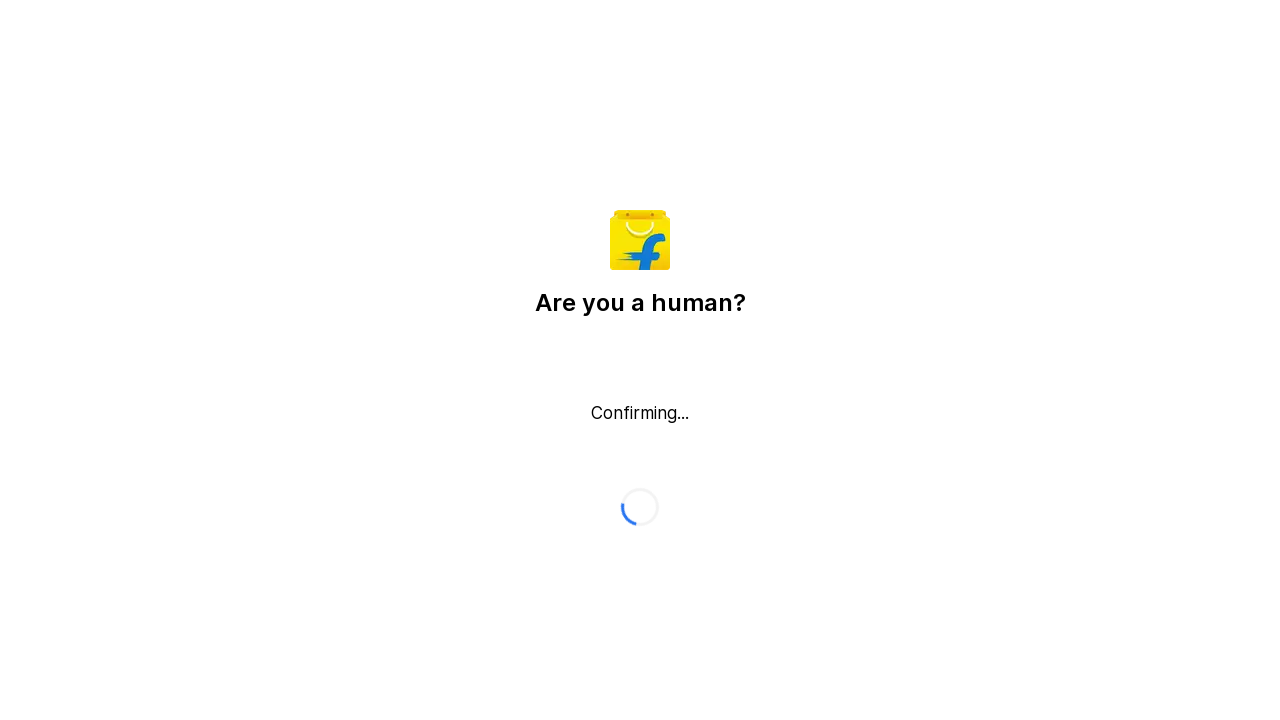

Located close button for login popup
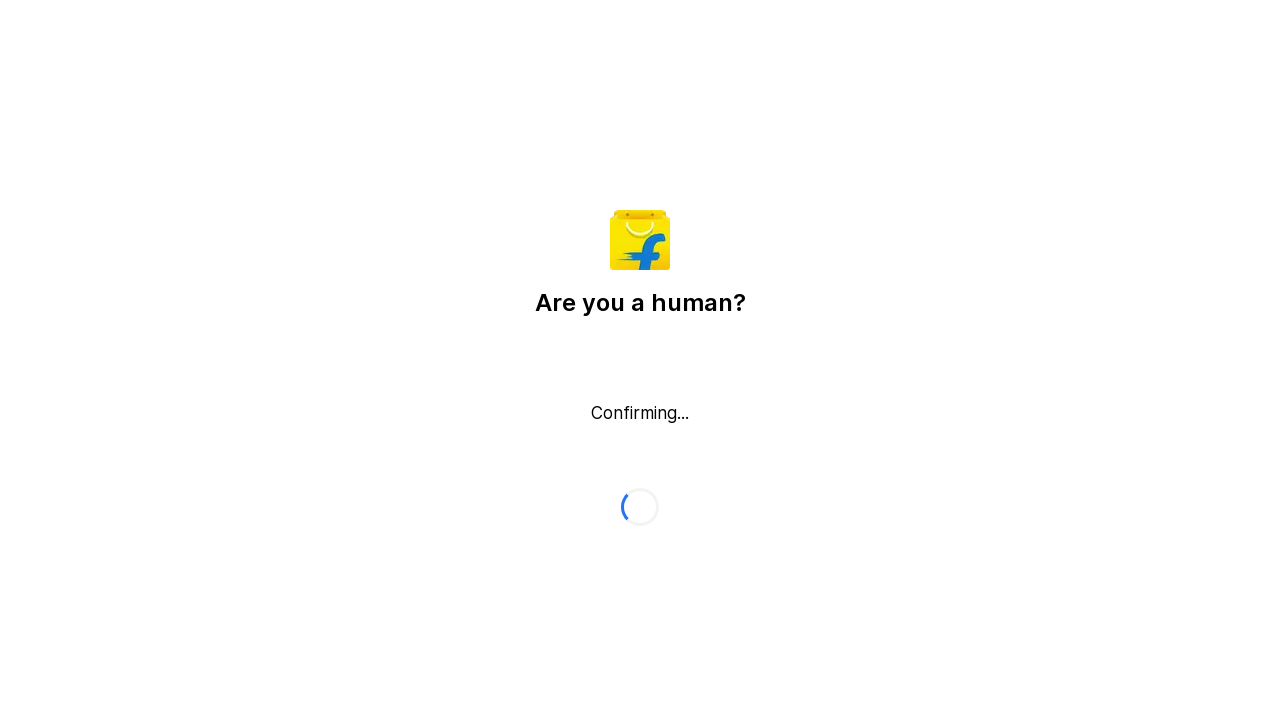

Login popup close button is not visible
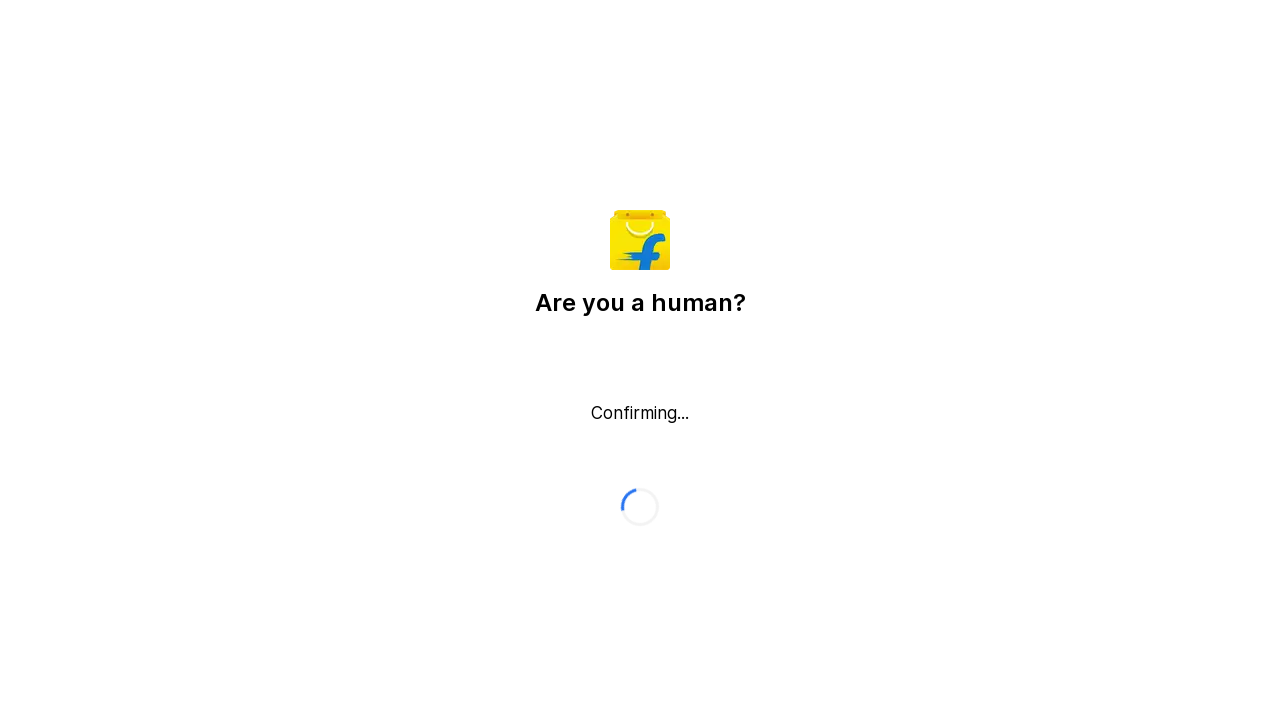

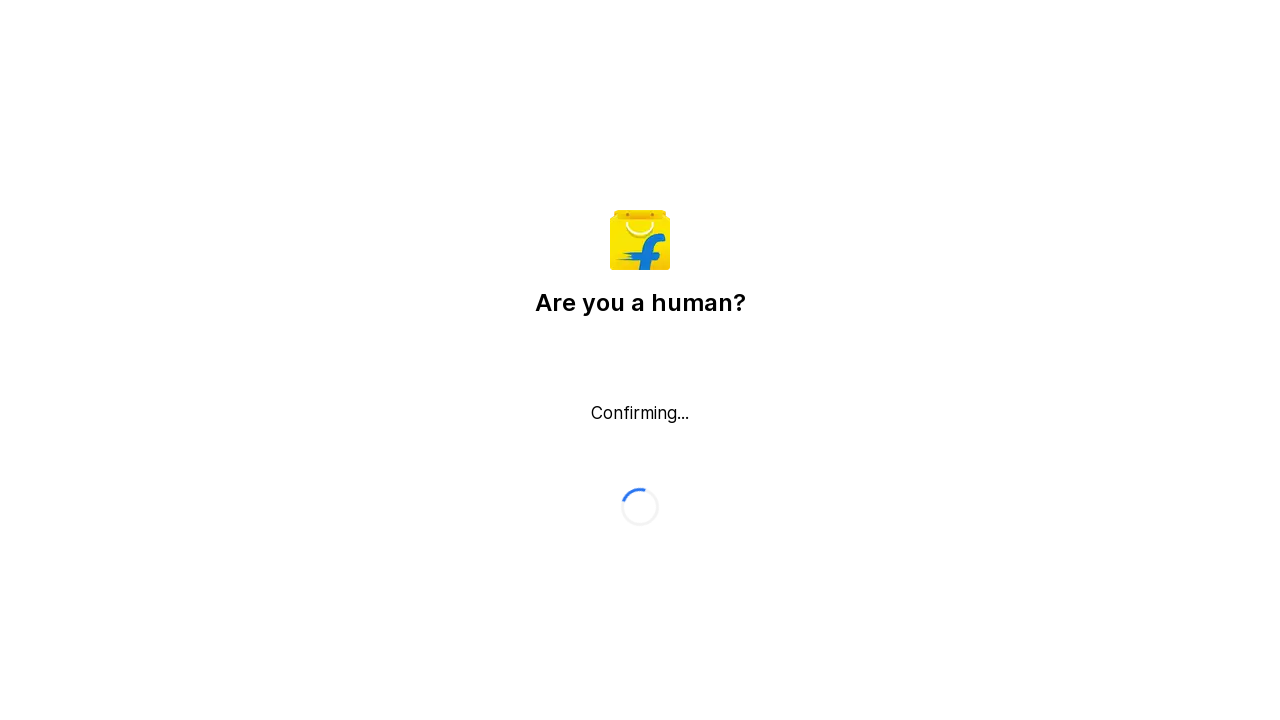